Tests dynamic radio button interaction by clicking a radio button with value "Milk", then iterating through a group of radio buttons to find and select the one with value "wine".

Starting URL: http://www.echoecho.com/htmlforms10.htm

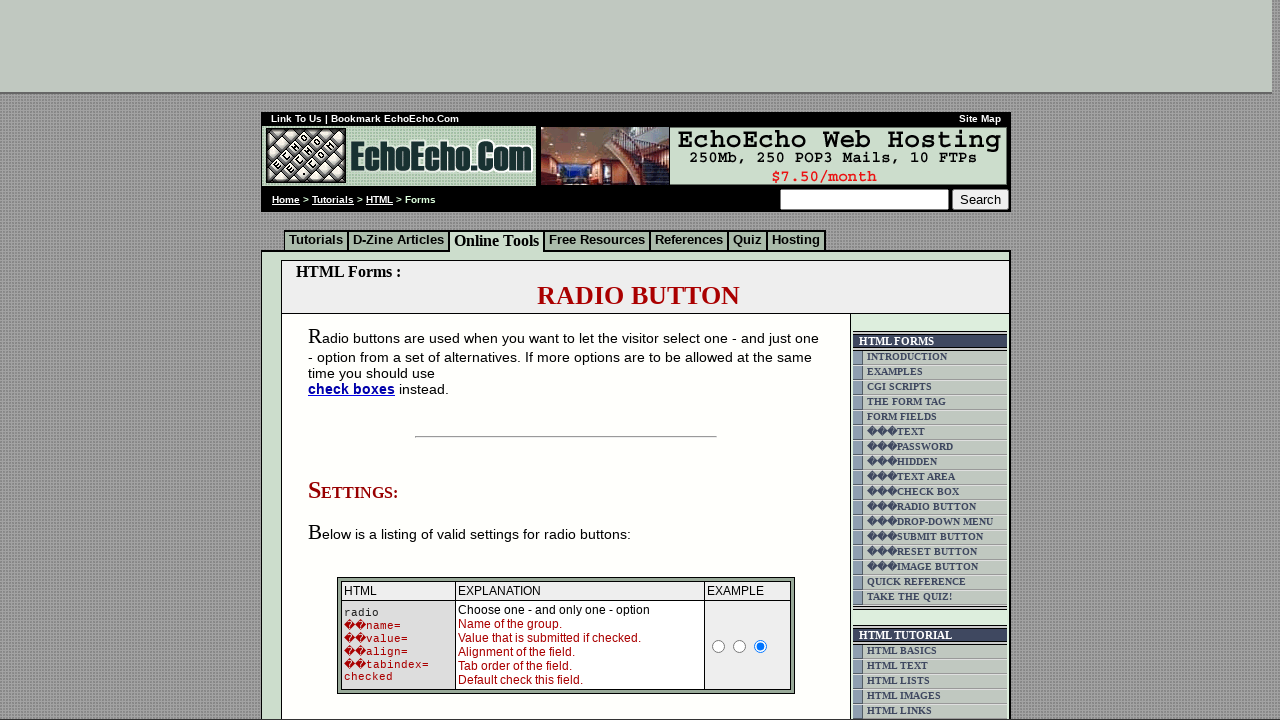

Clicked radio button with value 'Milk' at (356, 360) on input[value='Milk']
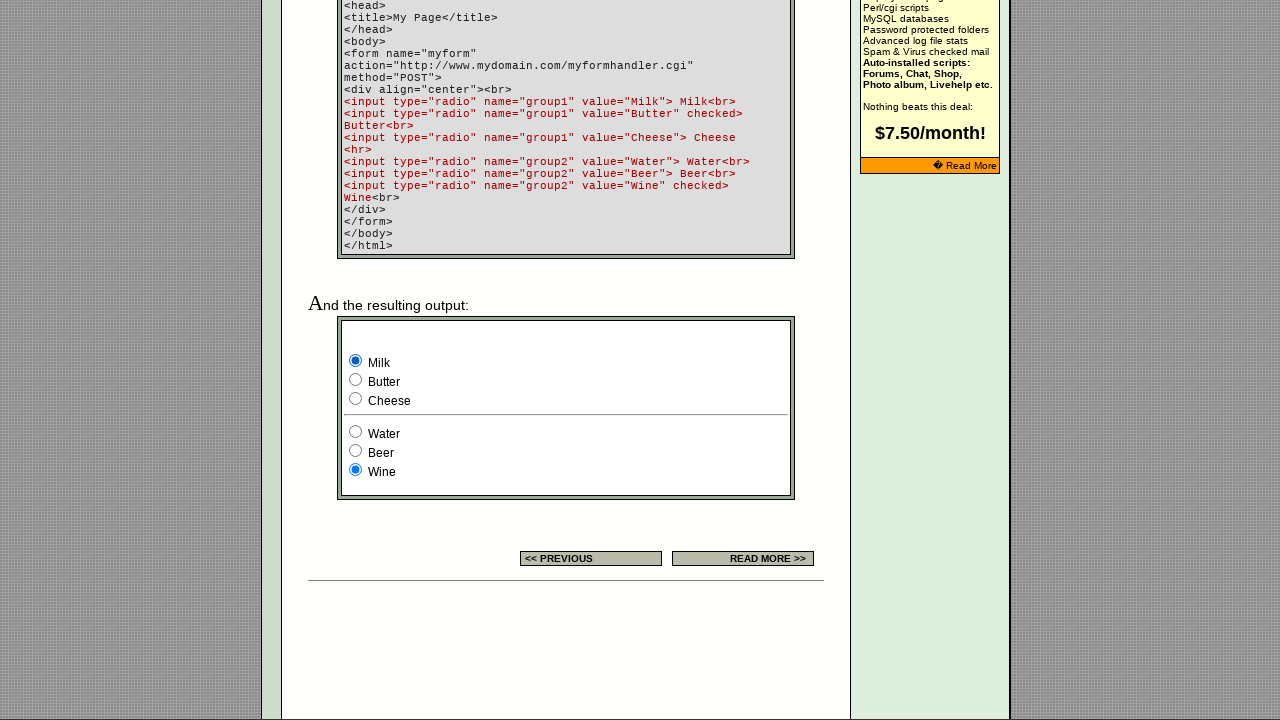

Located all radio buttons in group2
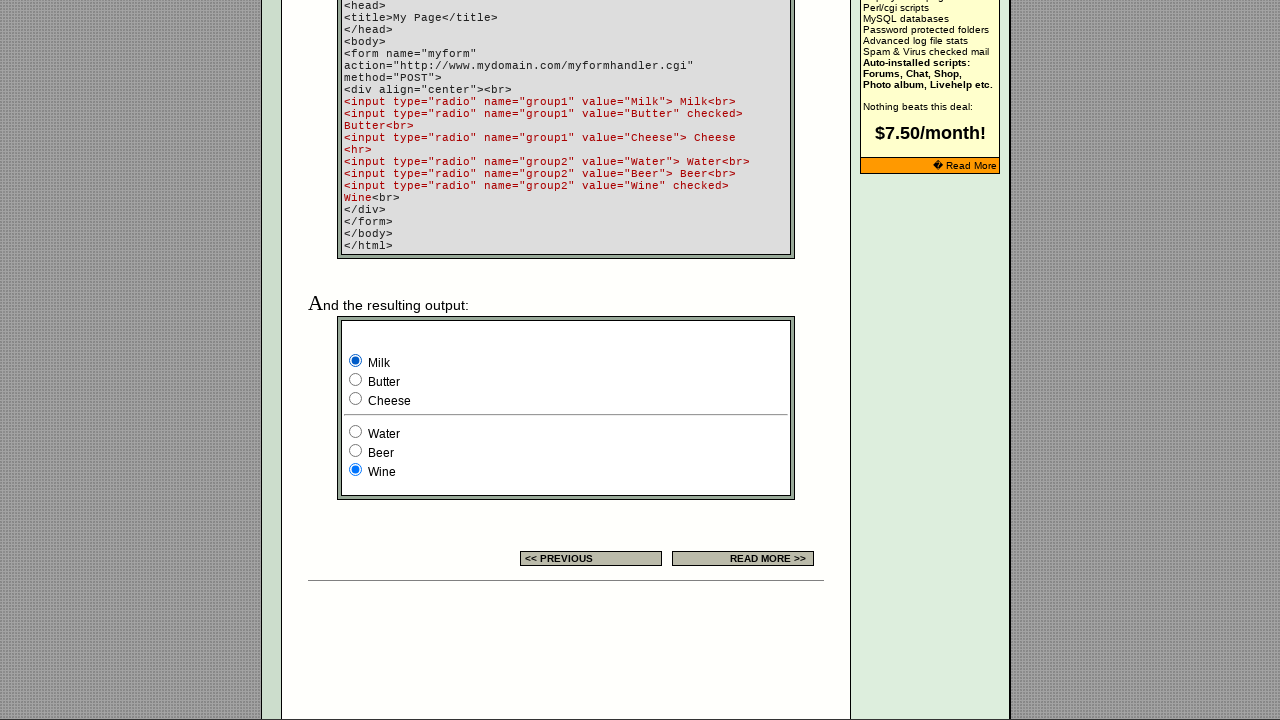

Found 3 radio buttons in group2
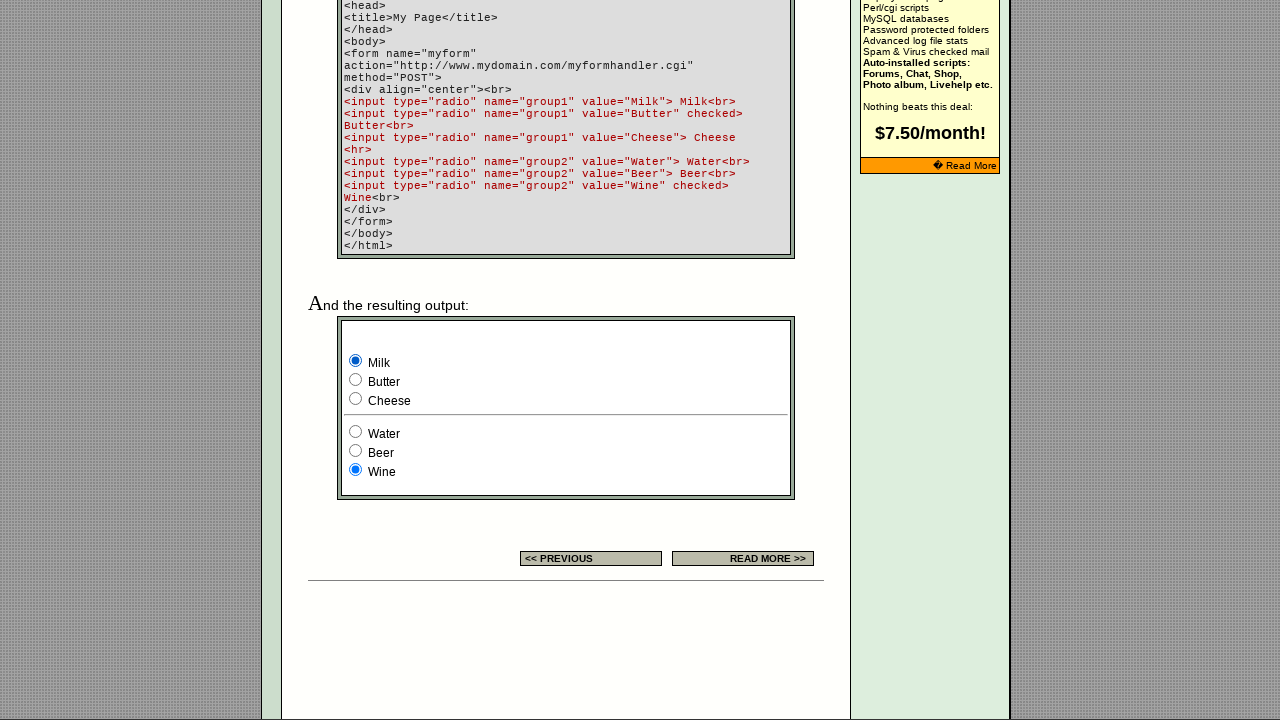

Retrieved value 'Water' from radio button at index 0
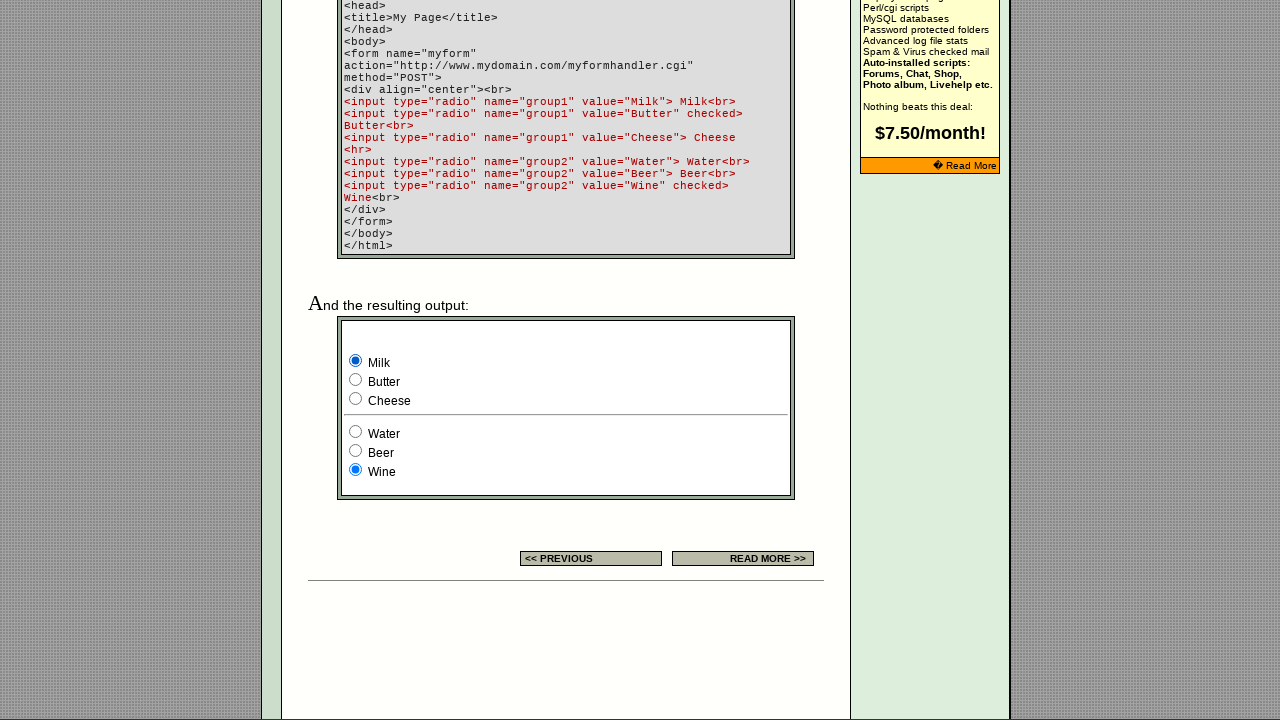

Retrieved value 'Beer' from radio button at index 1
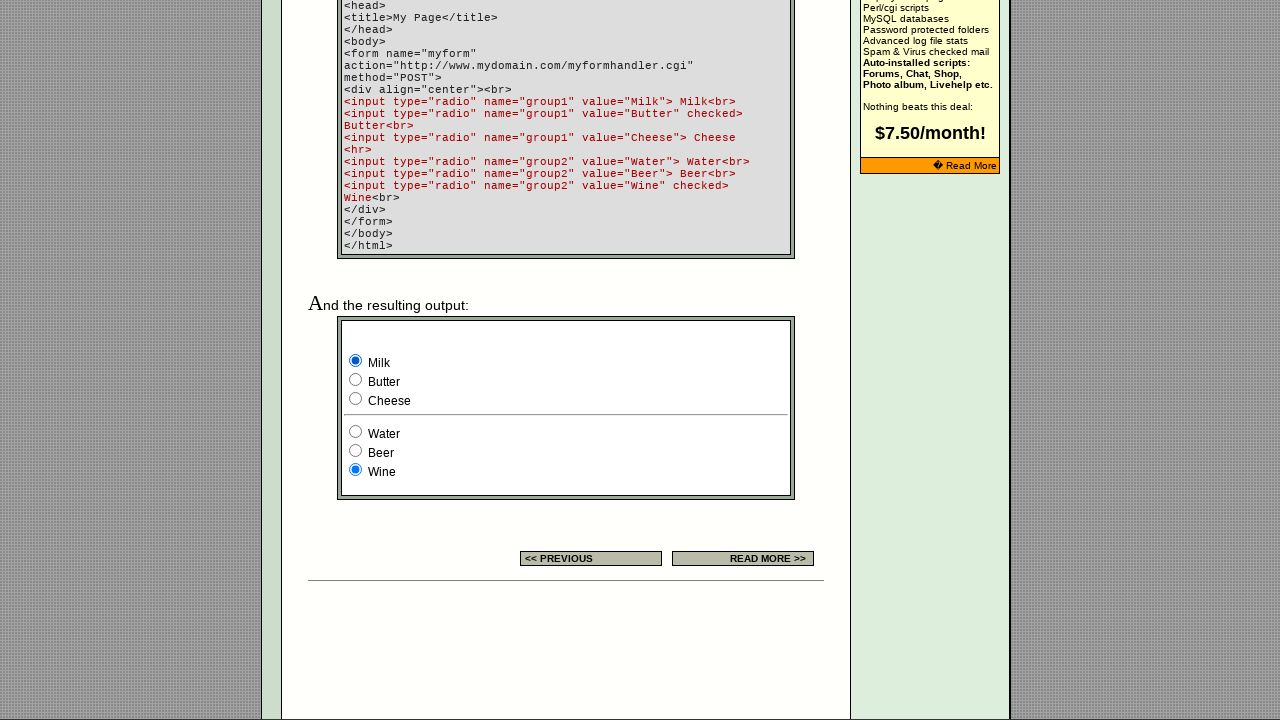

Retrieved value 'Wine' from radio button at index 2
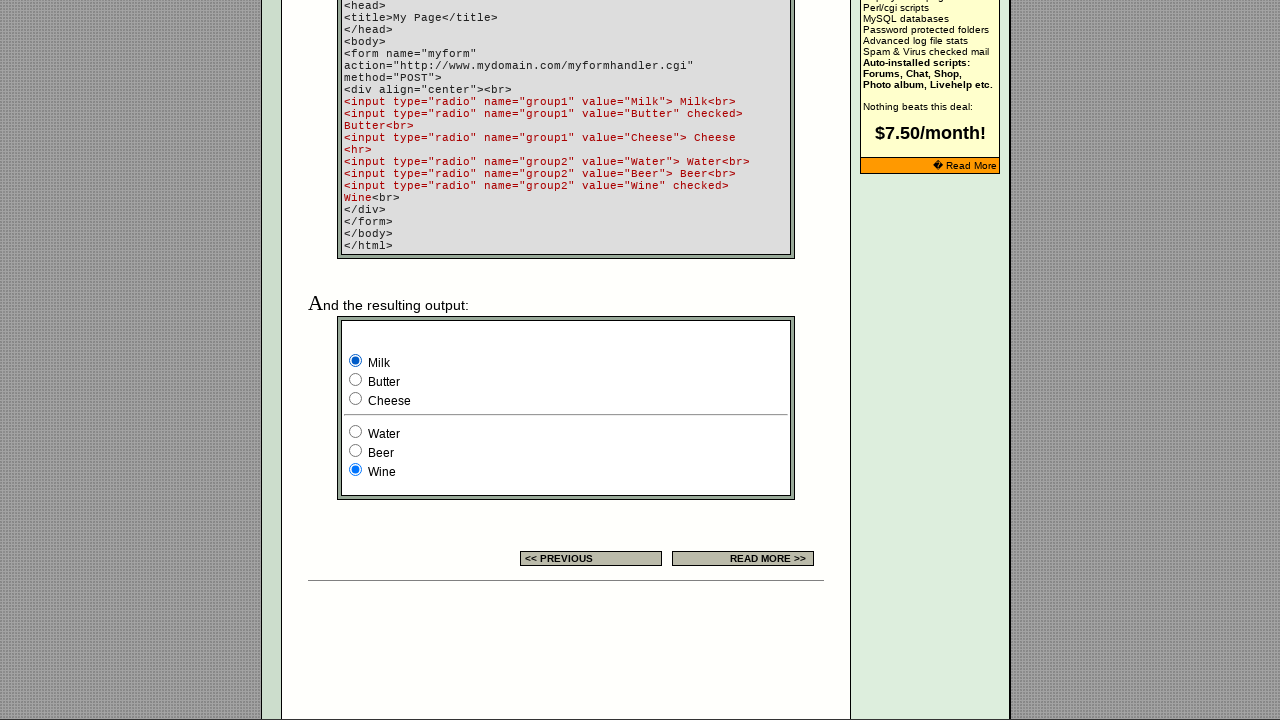

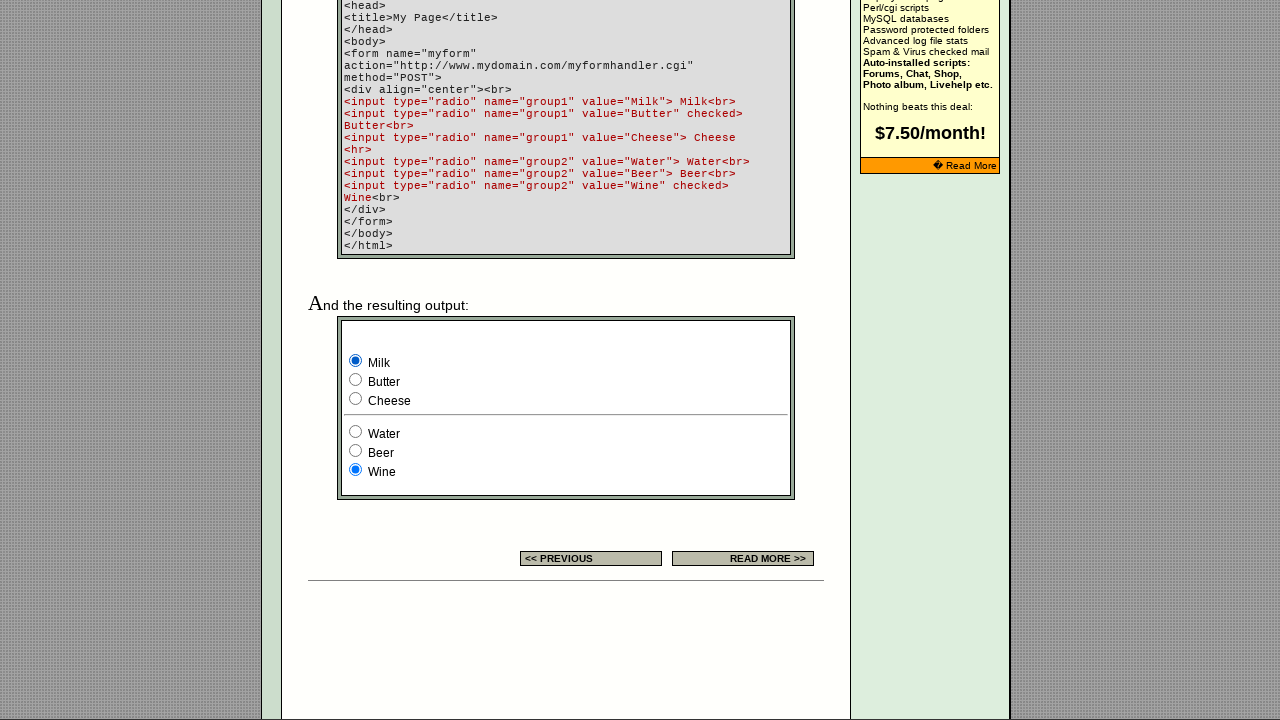